Tests dynamic UI properties by waiting for a button to become visible/clickable after page load and clicking it

Starting URL: https://demoqa.com/dynamic-properties

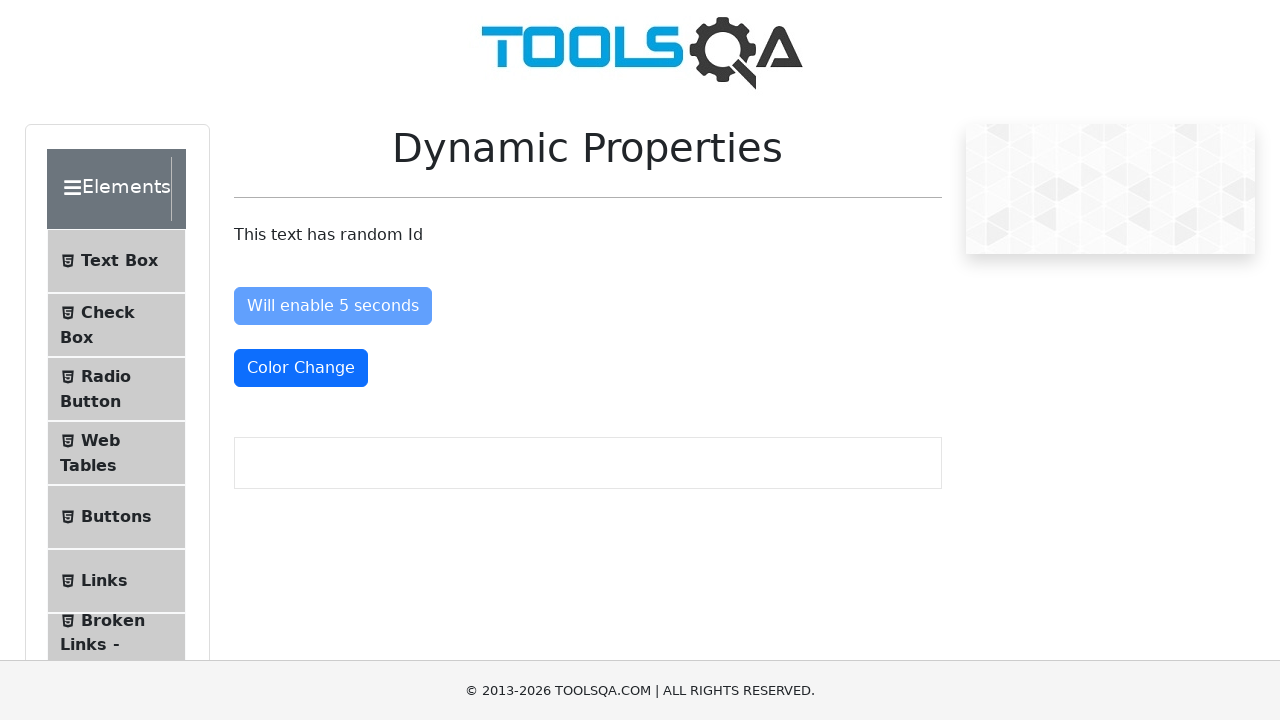

Navigated to dynamic properties test page
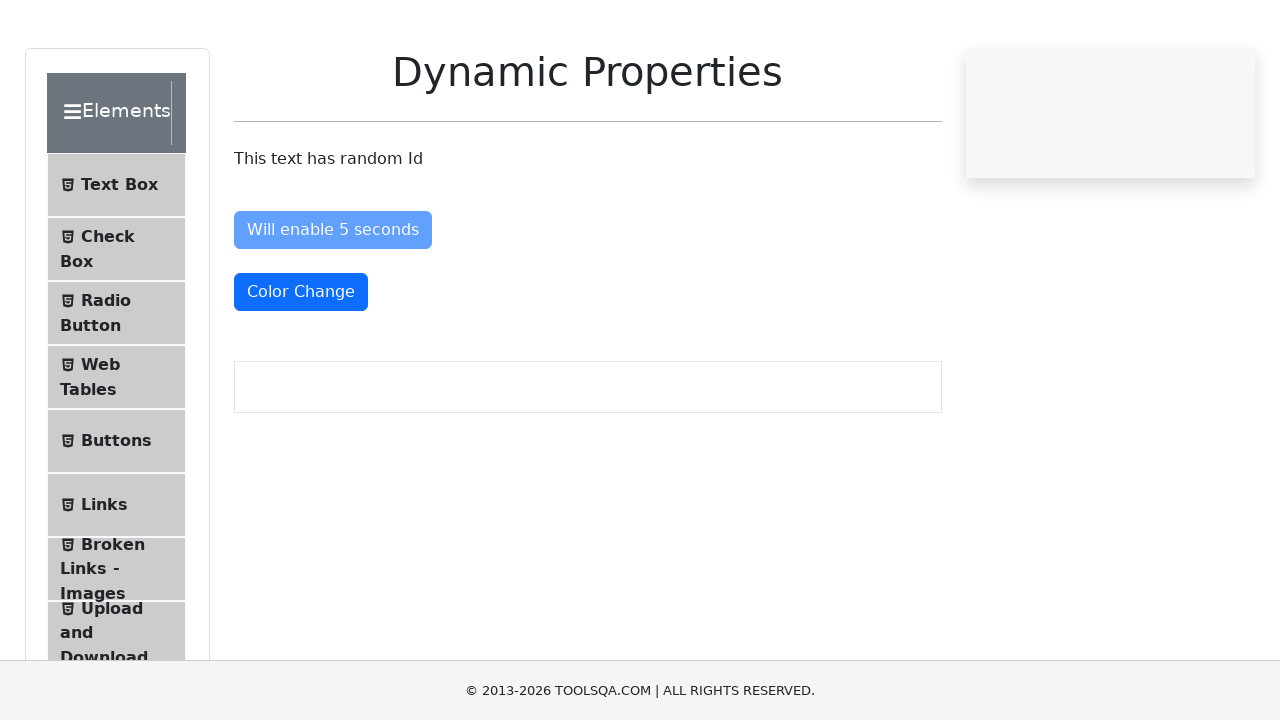

Button became visible after waiting
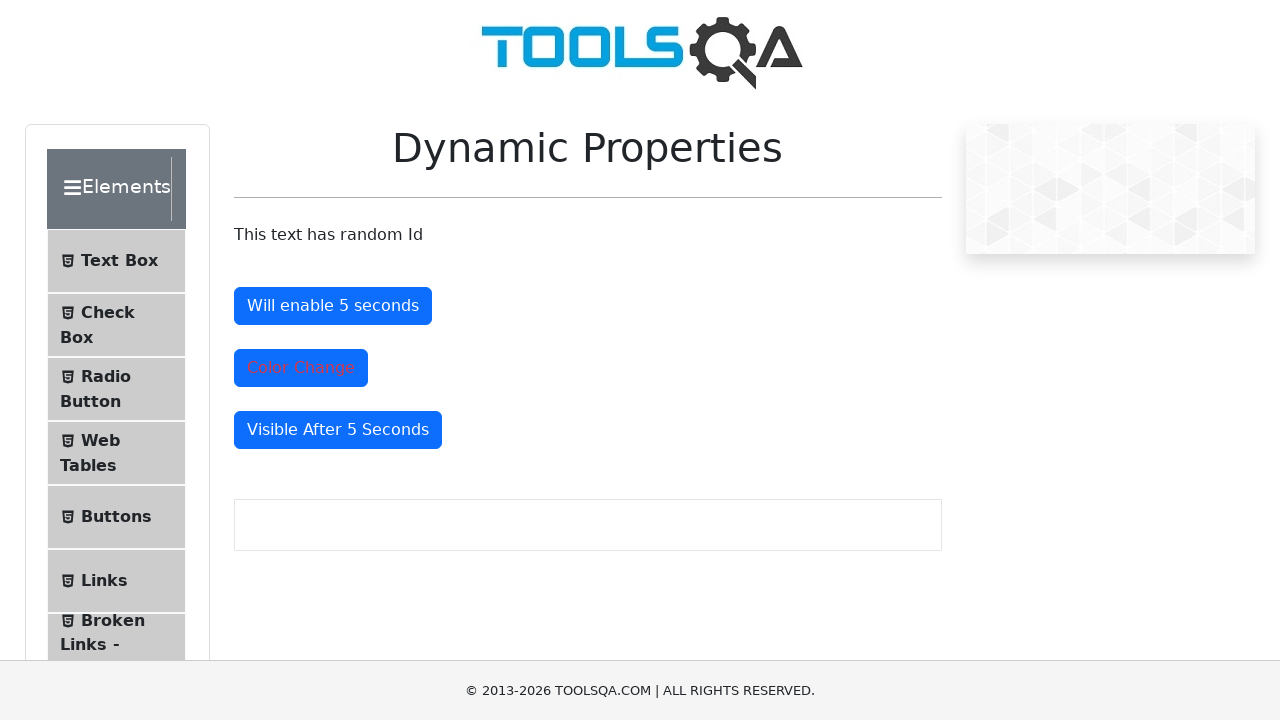

Clicked the dynamically visible button at (338, 430) on #visibleAfter
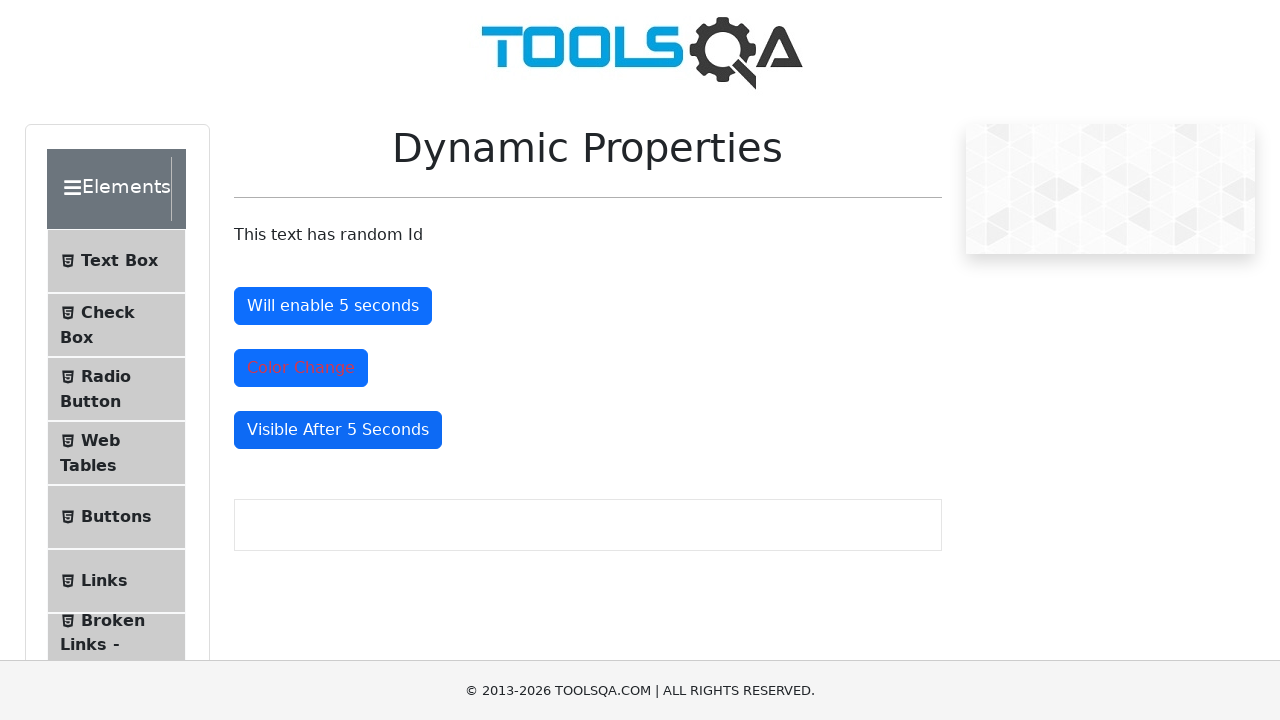

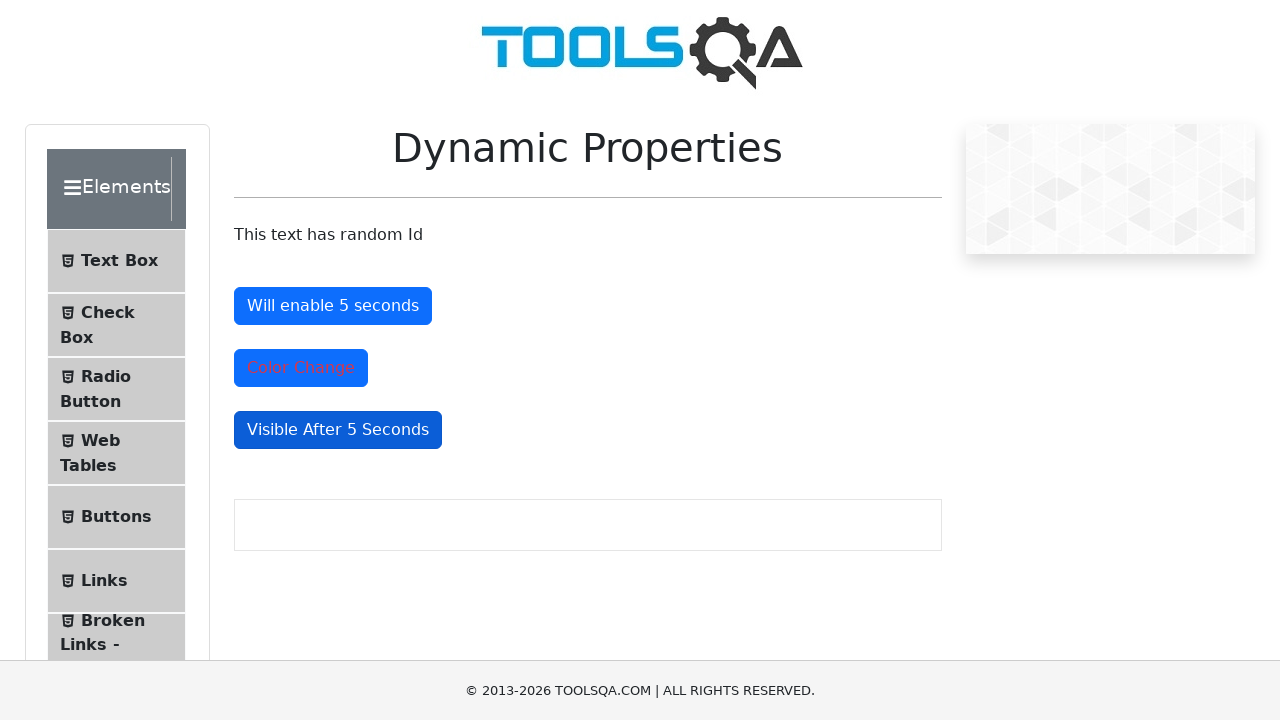